Checks if an email input element is displayed on the page by querying its visibility state

Starting URL: https://www.selenium.dev/selenium/web/inputs.html

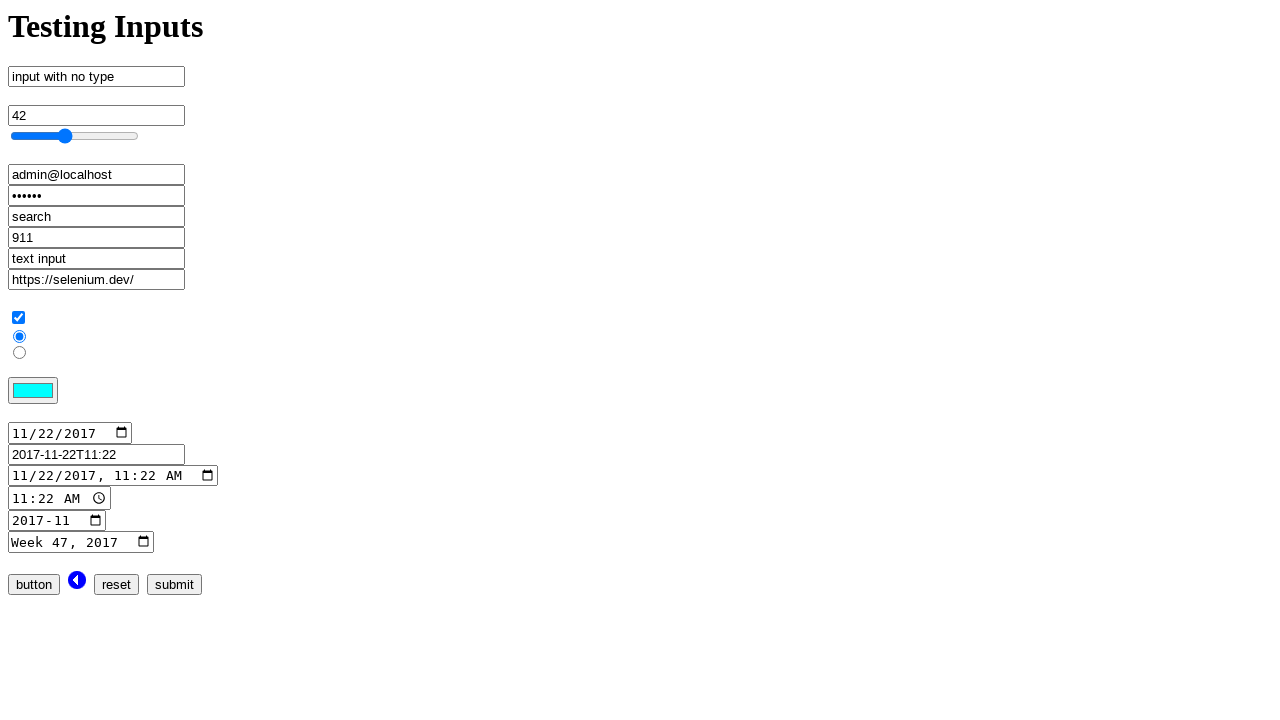

Located email input element by name attribute
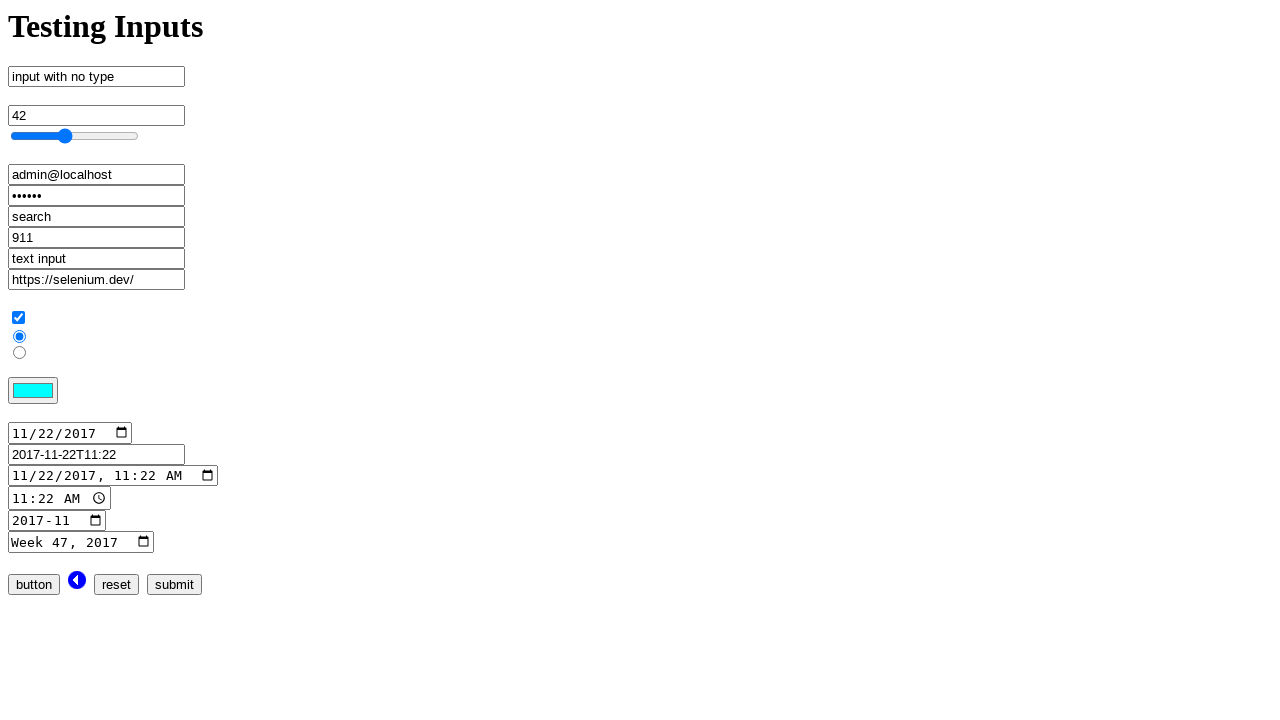

Checked if email input element is displayed on the page
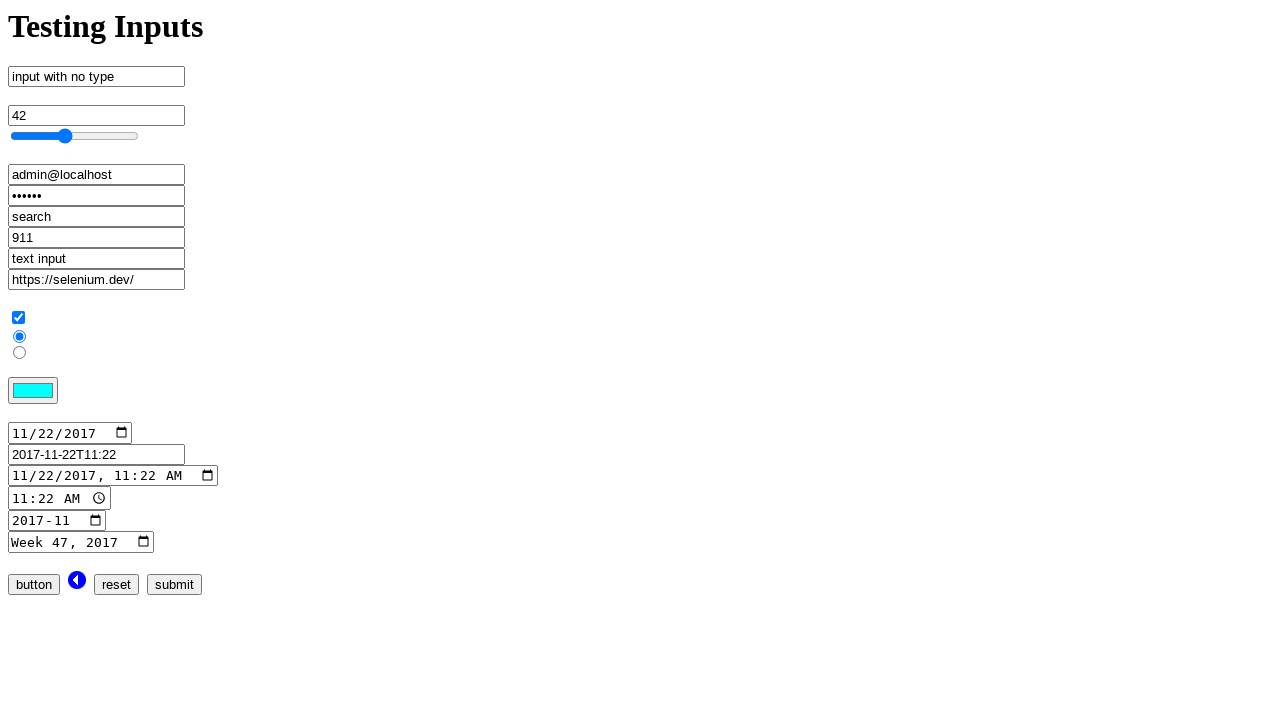

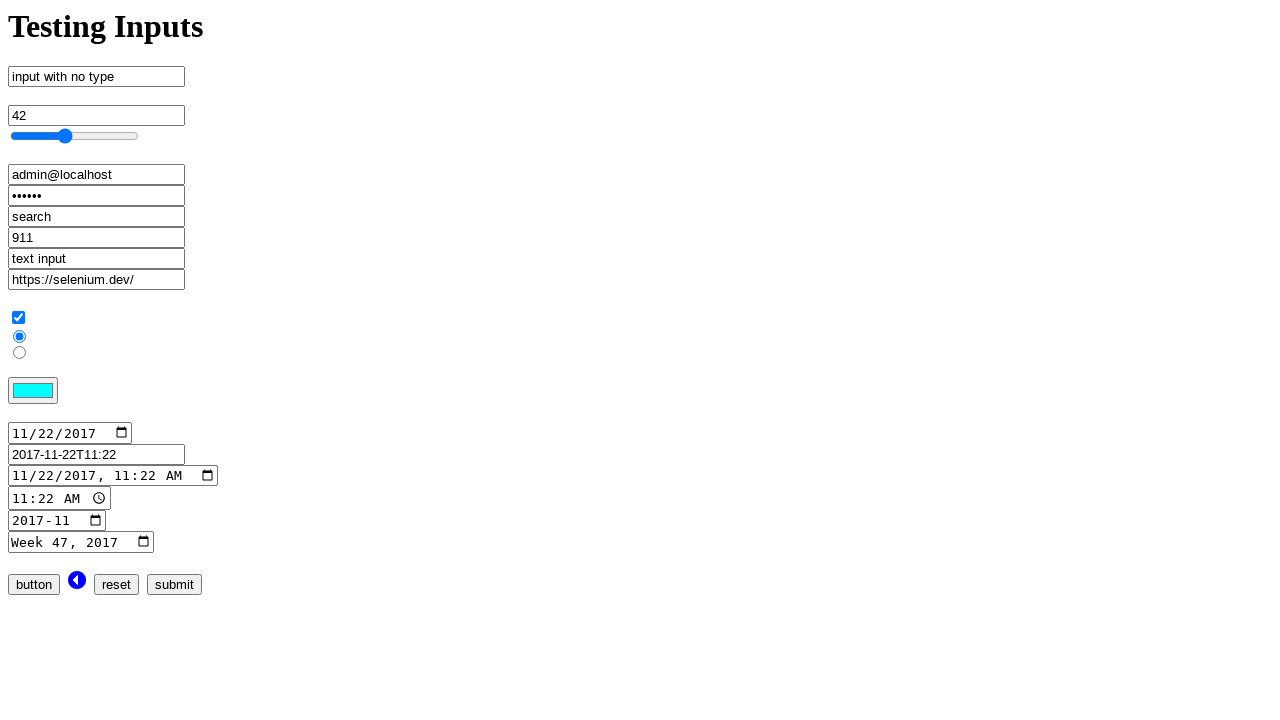